Tests JavaScript scrolling functionality by scrolling the page vertically and then scrolling within a specific scrollable table element on a practice automation page.

Starting URL: https://rahulshettyacademy.com/AutomationPractice/

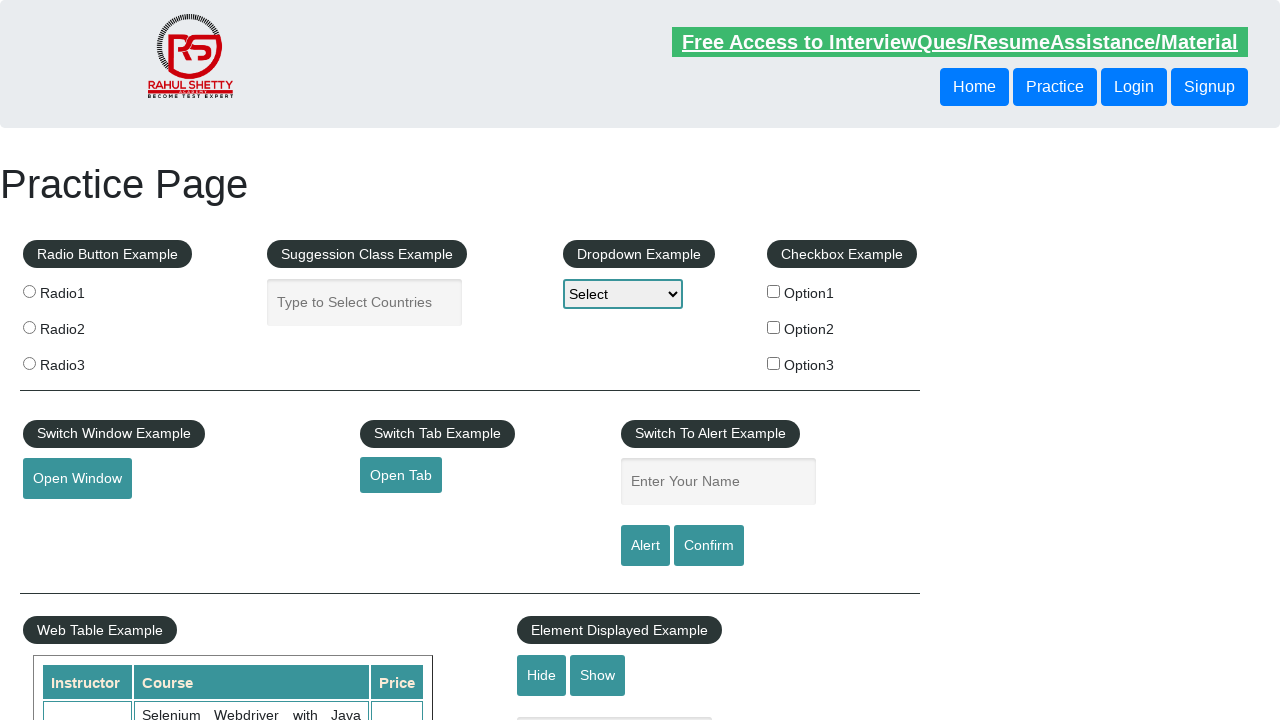

Scrolled page vertically down by 500 pixels using JavaScript
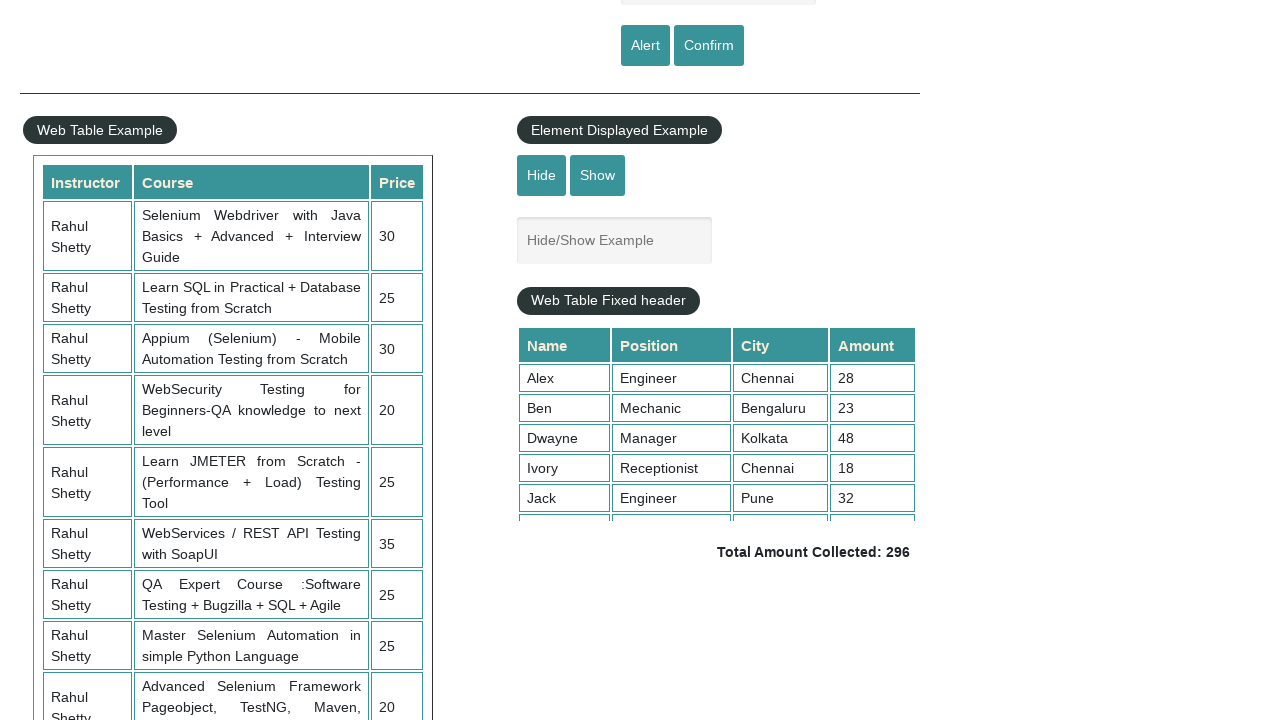

Waited 1 second for page scroll to complete
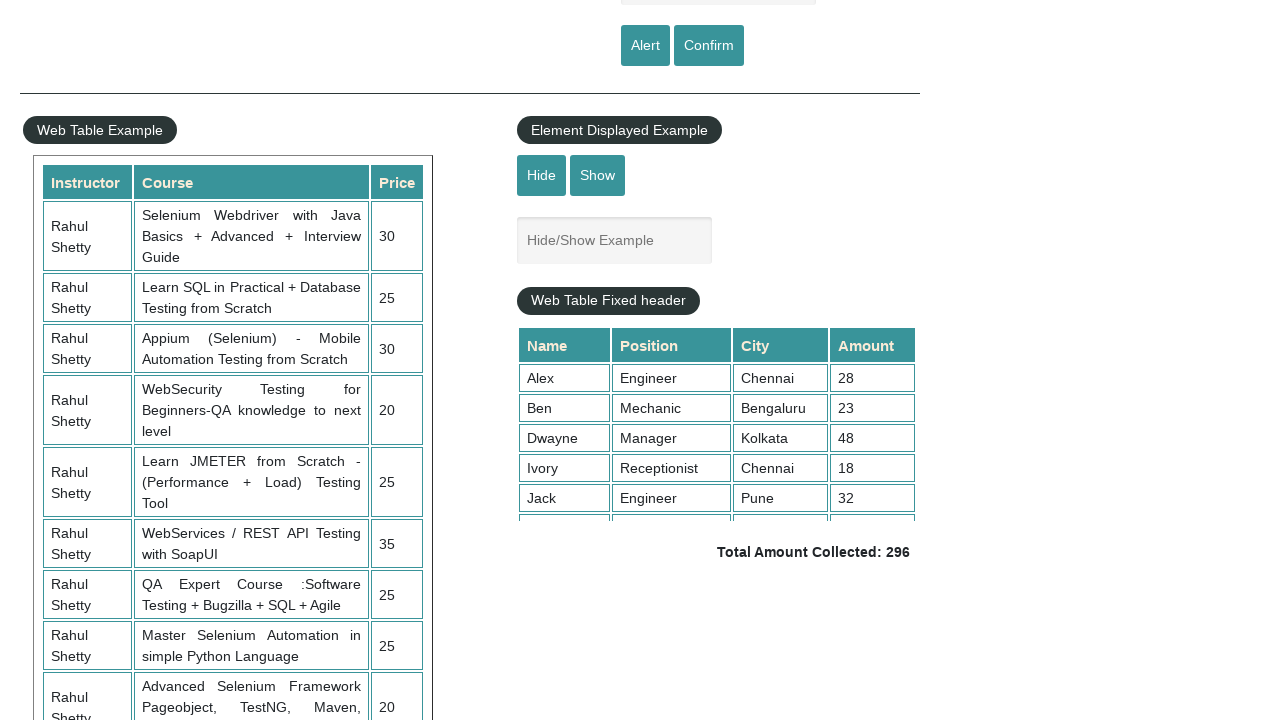

Scrolled within tableFixHead element to position 5000 pixels
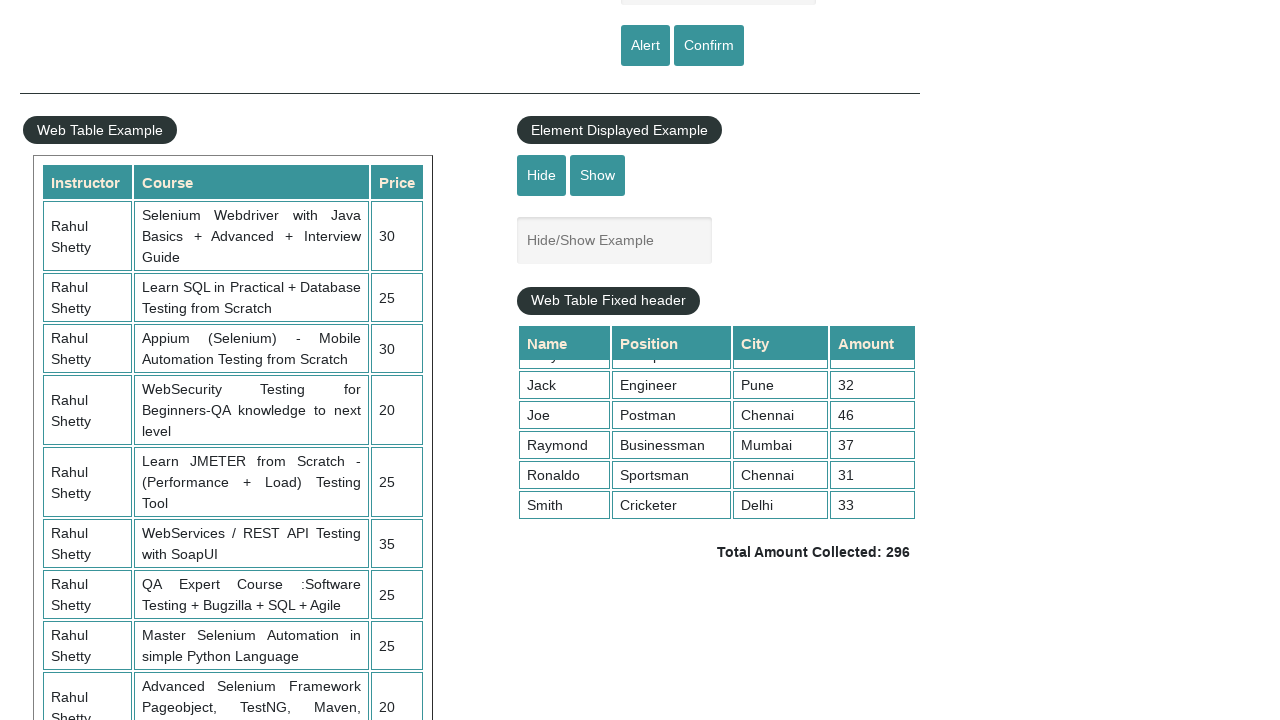

Waited 1 second for table scroll to complete
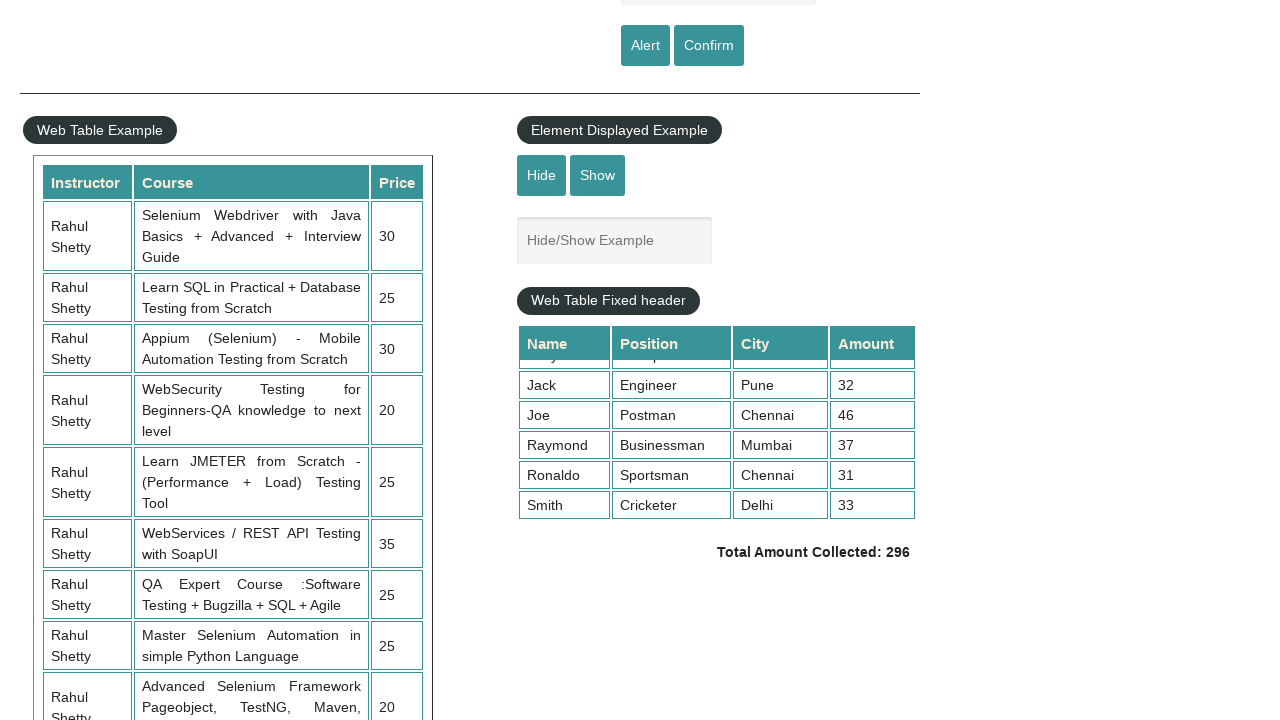

Verified tableFixHead element is present on the page
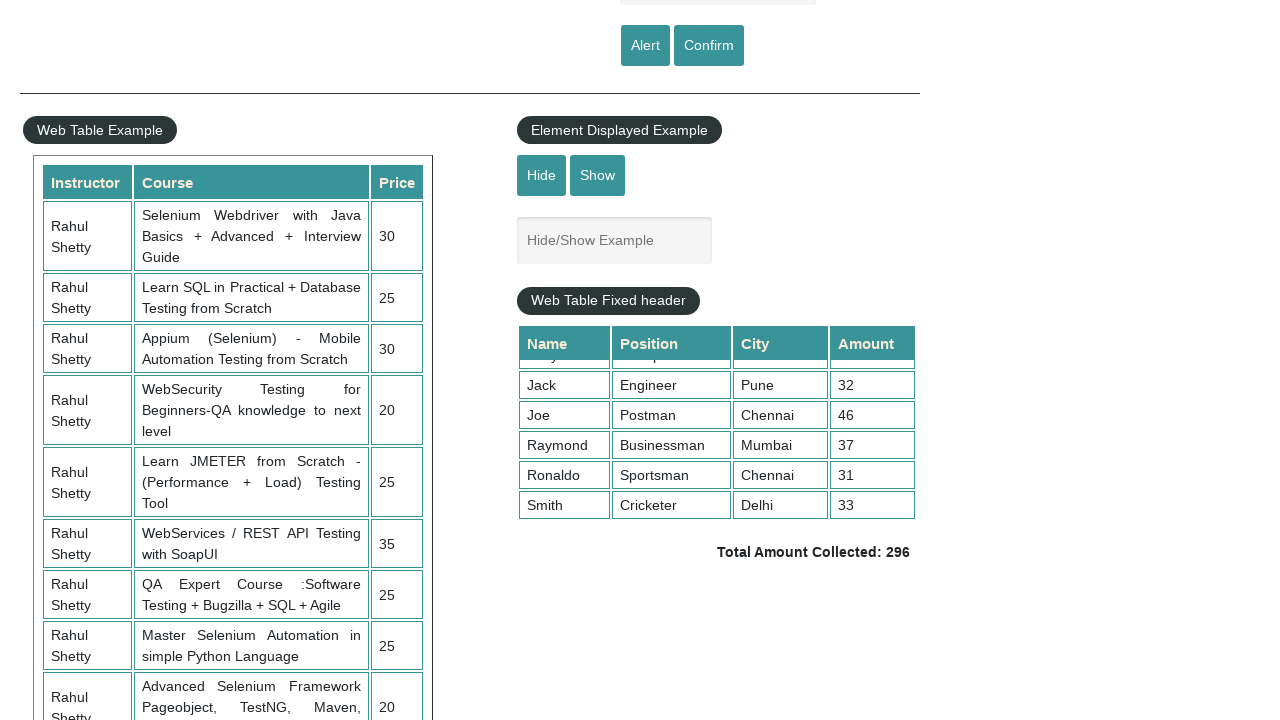

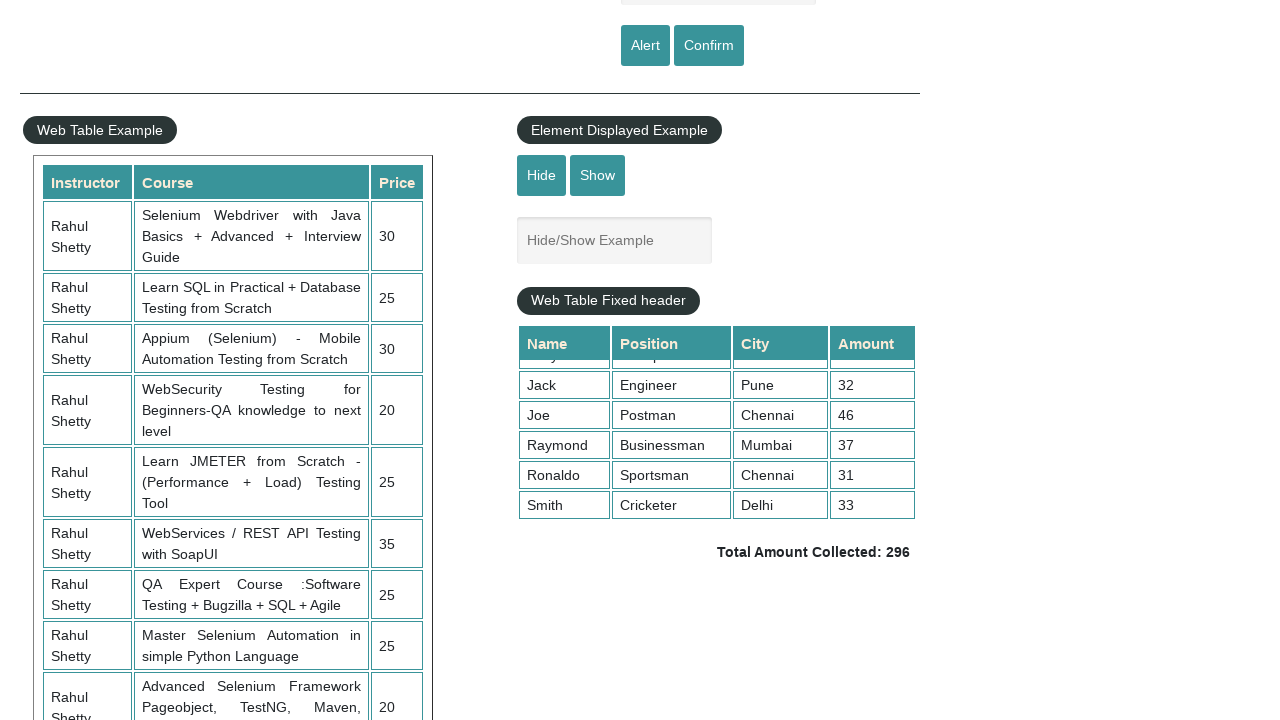